Tests SpiceJet website navigation by hovering over "About Us" menu and clicking on "Fleet" link, then verifying the page title contains "Fleet"

Starting URL: http://spicejet.com/

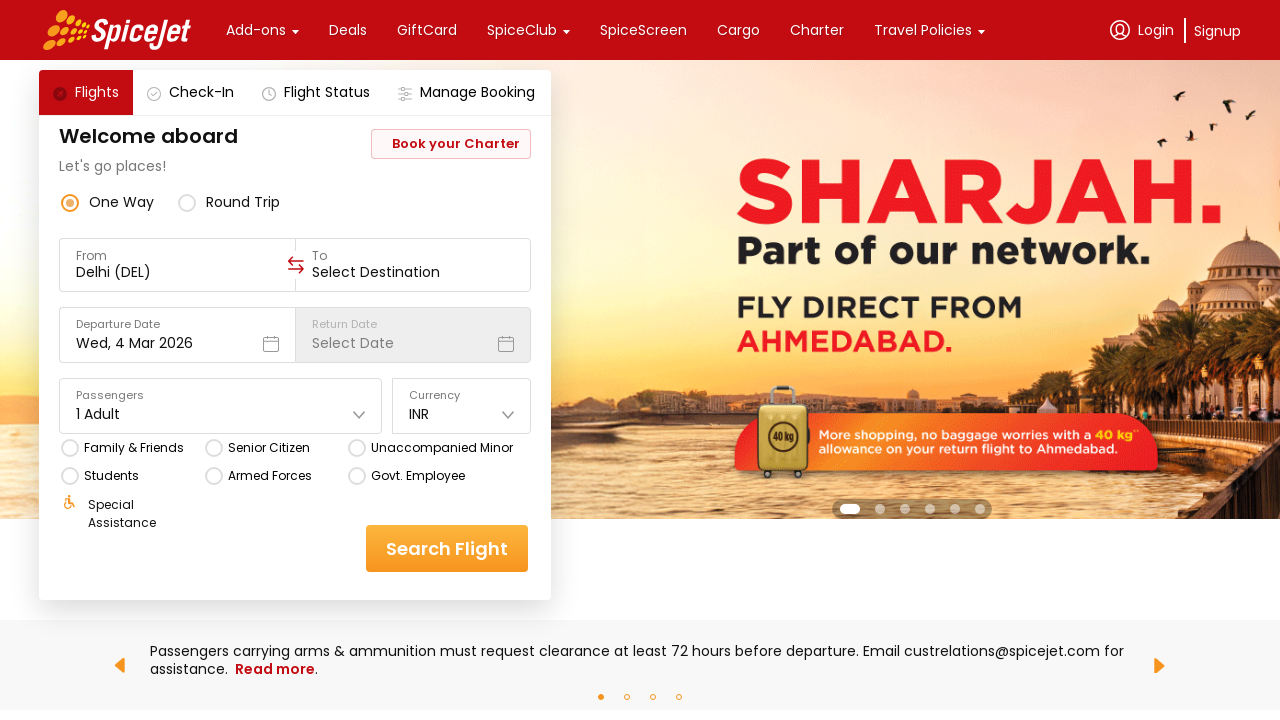

Stored current page context for window handling
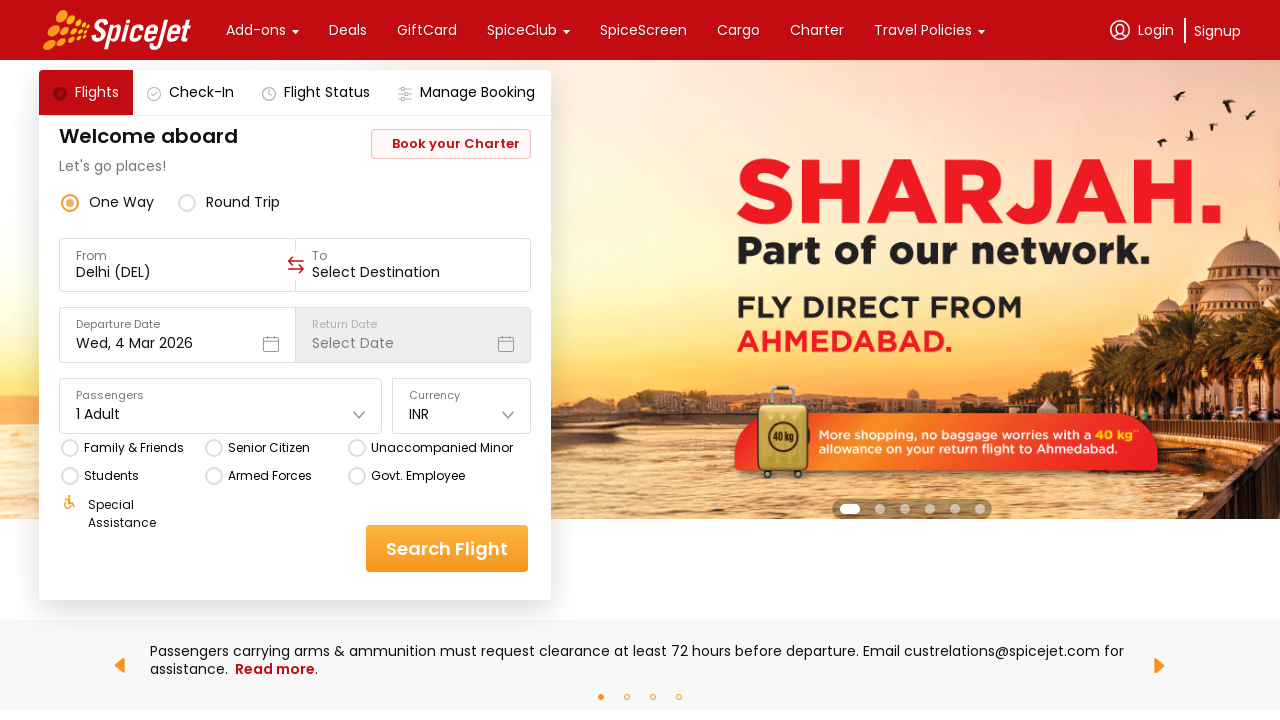

Located 'About Us' menu item
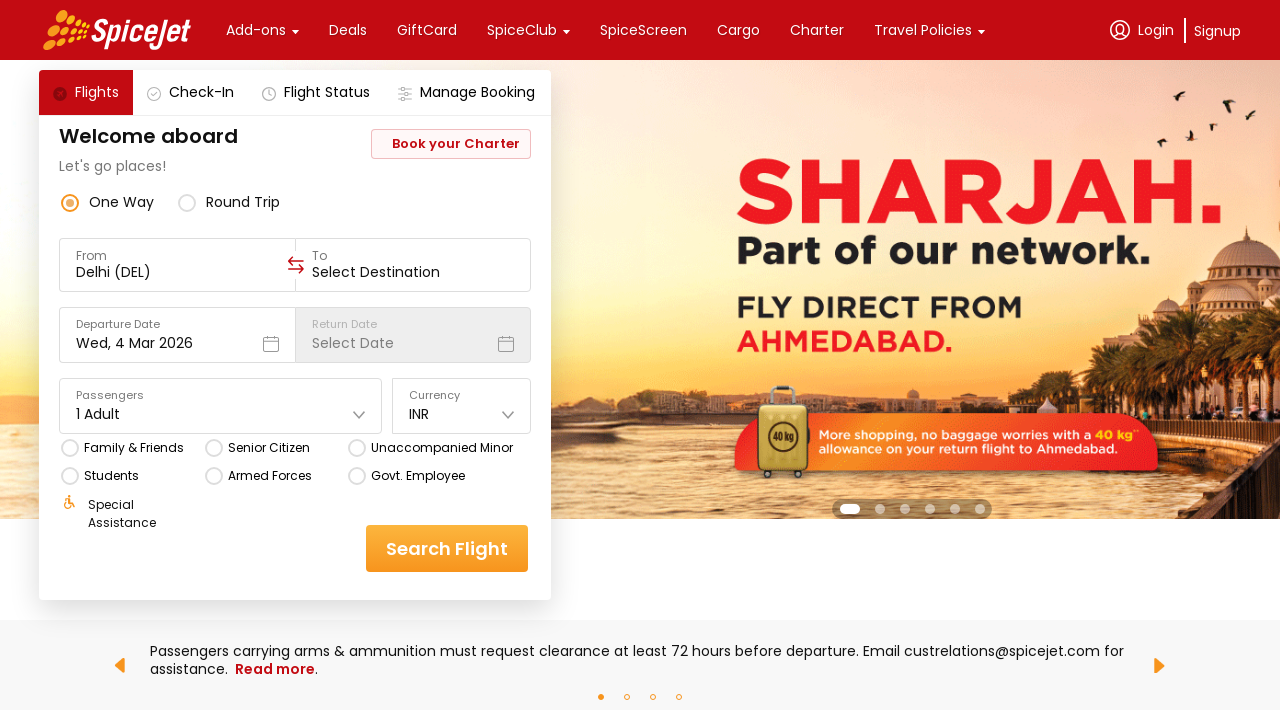

Hovered over 'About Us' menu to reveal dropdown at (147, 360) on text='About Us' >> nth=0
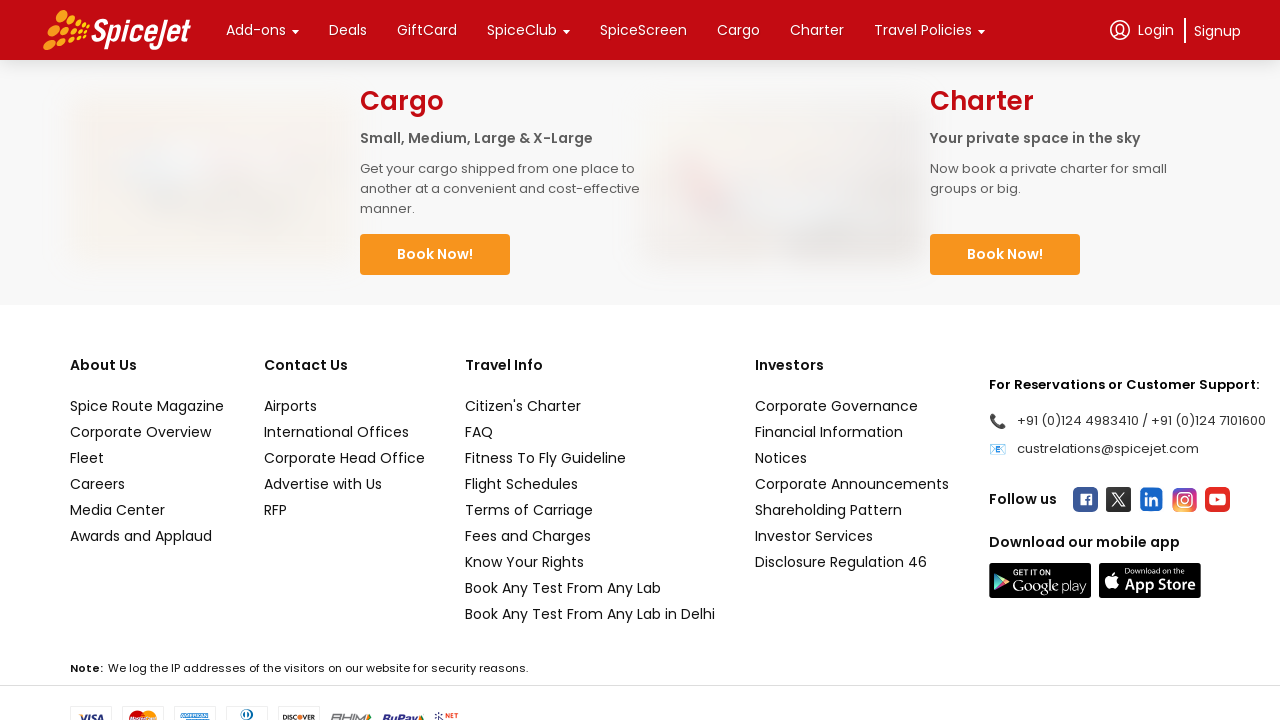

Clicked on 'Fleet' link in dropdown menu at (147, 458) on text='Fleet'
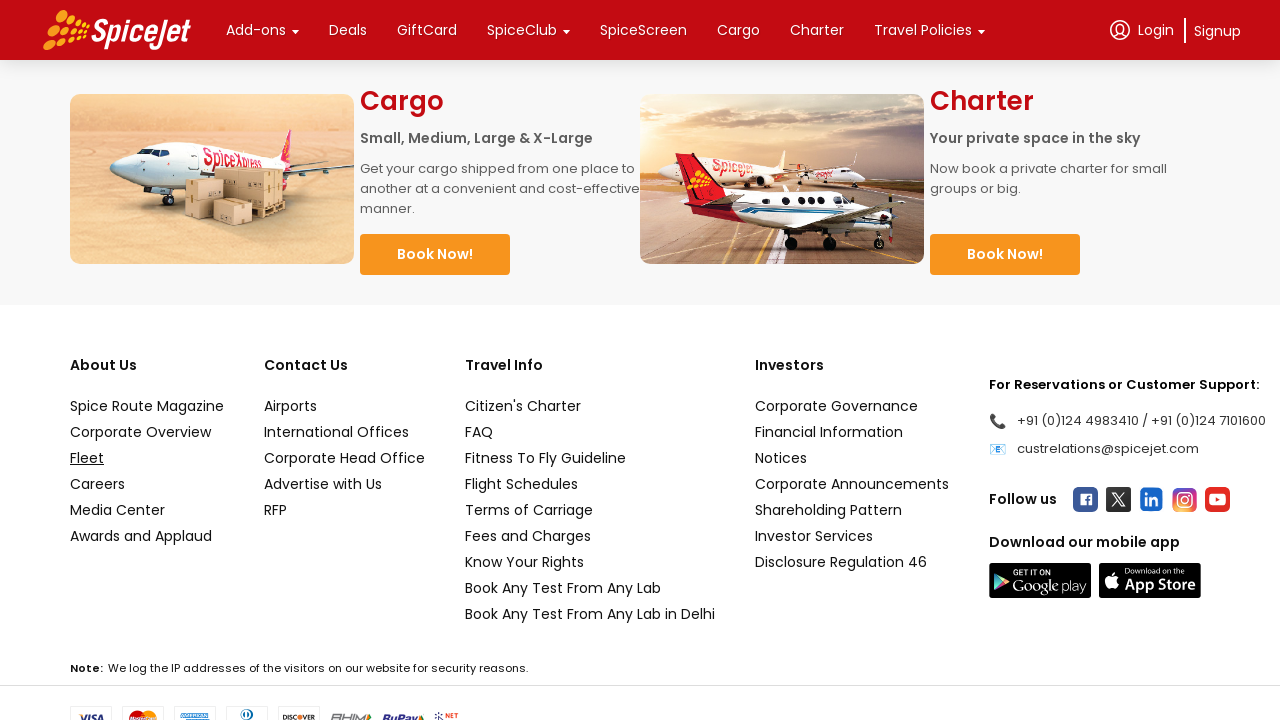

Waited 3 seconds for new tab/window to open
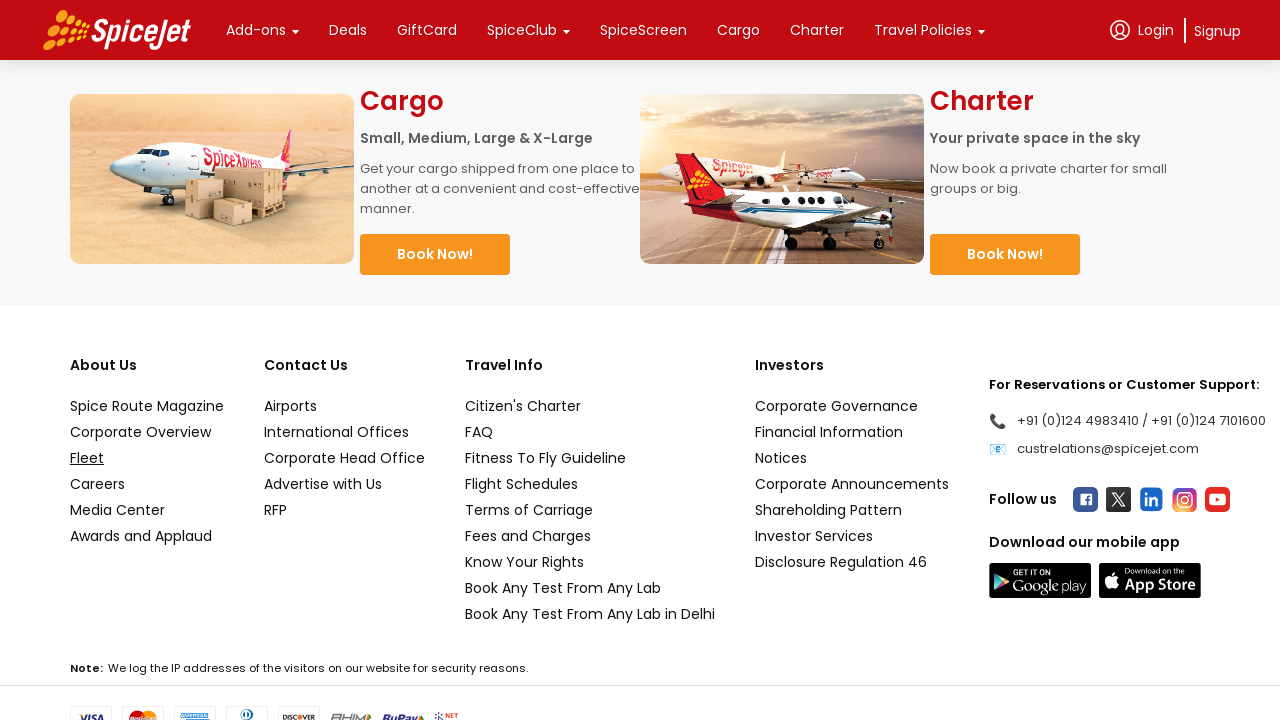

Retrieved all open pages/tabs from context
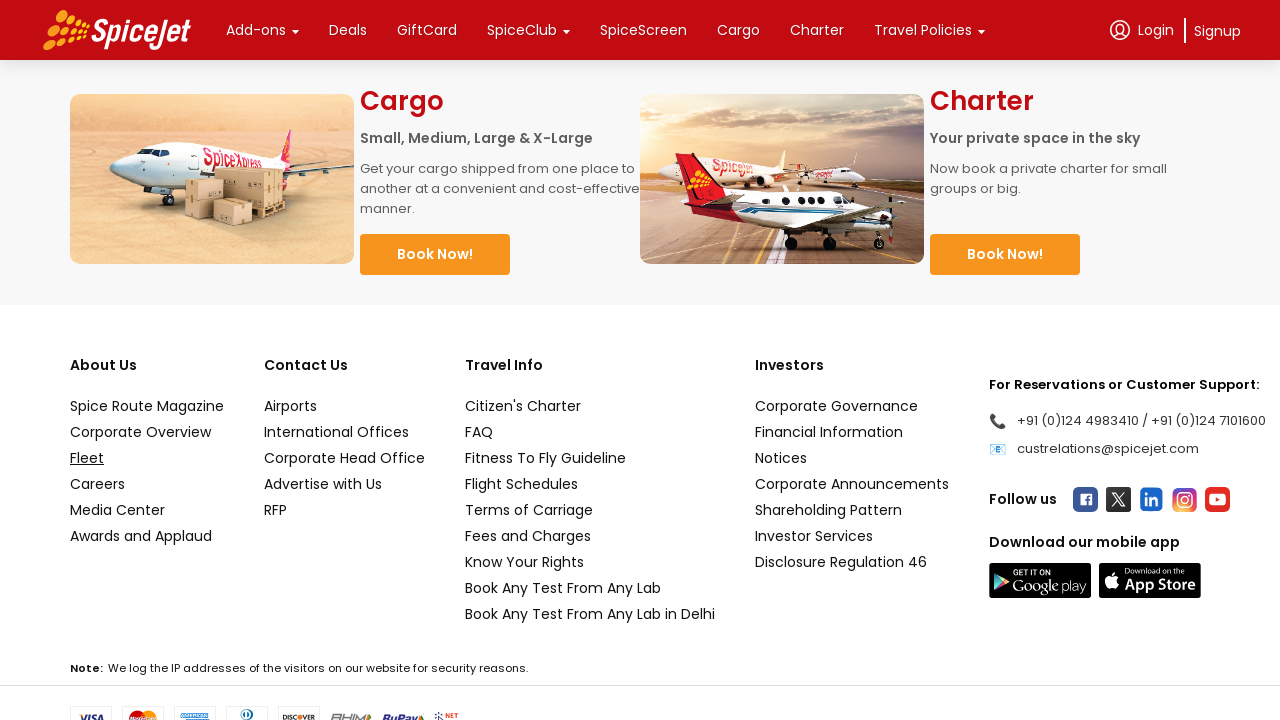

Identified new tab as the last opened page
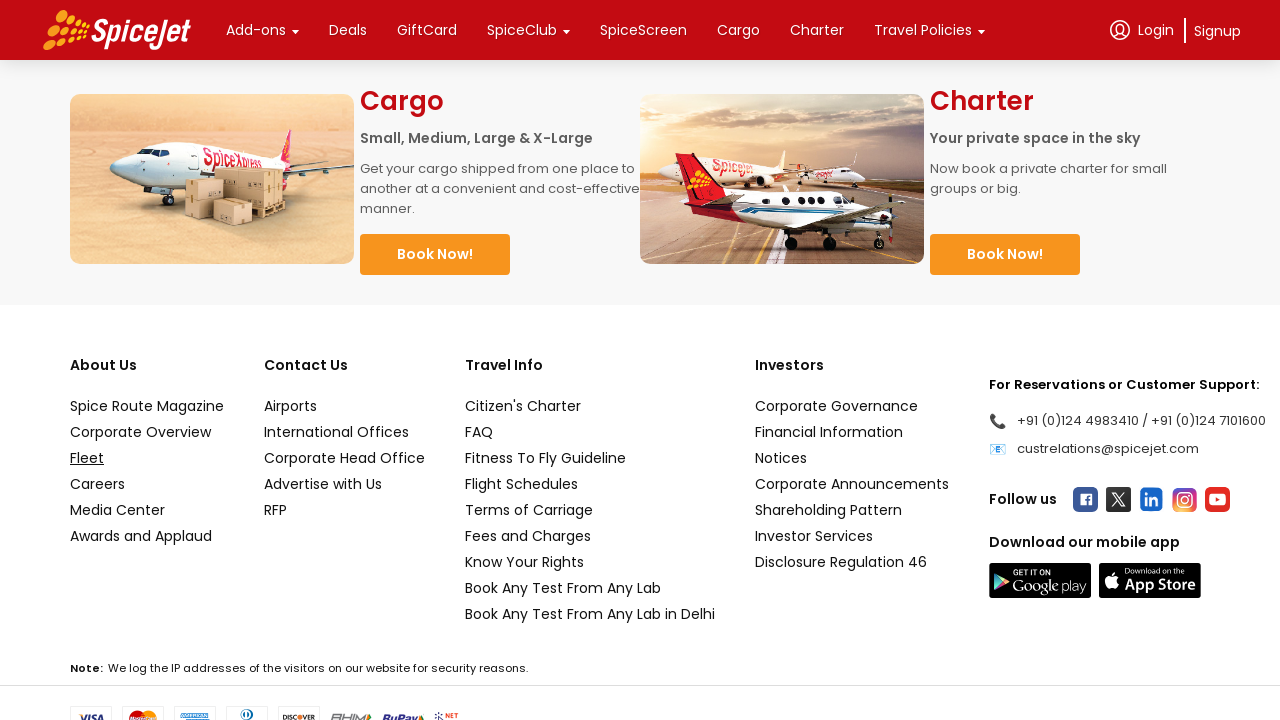

Brought new tab to front
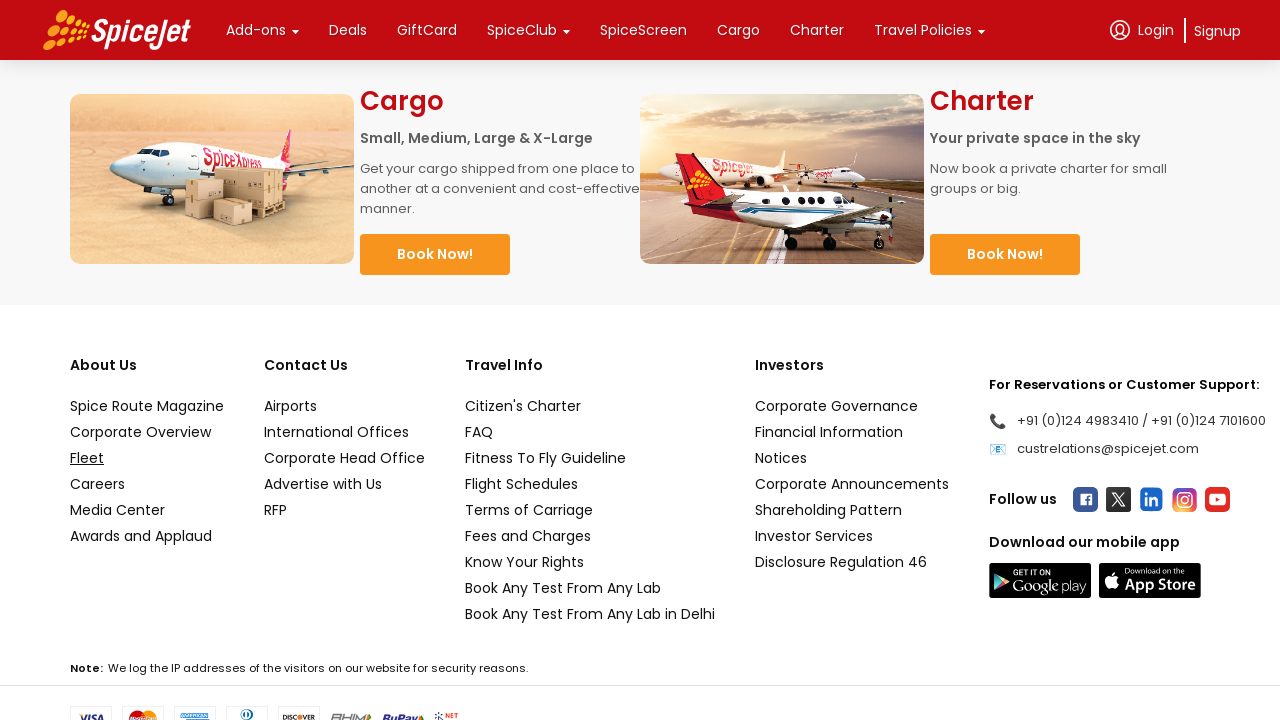

Retrieved page title: 'Fleet | SpiceJet Airlines'
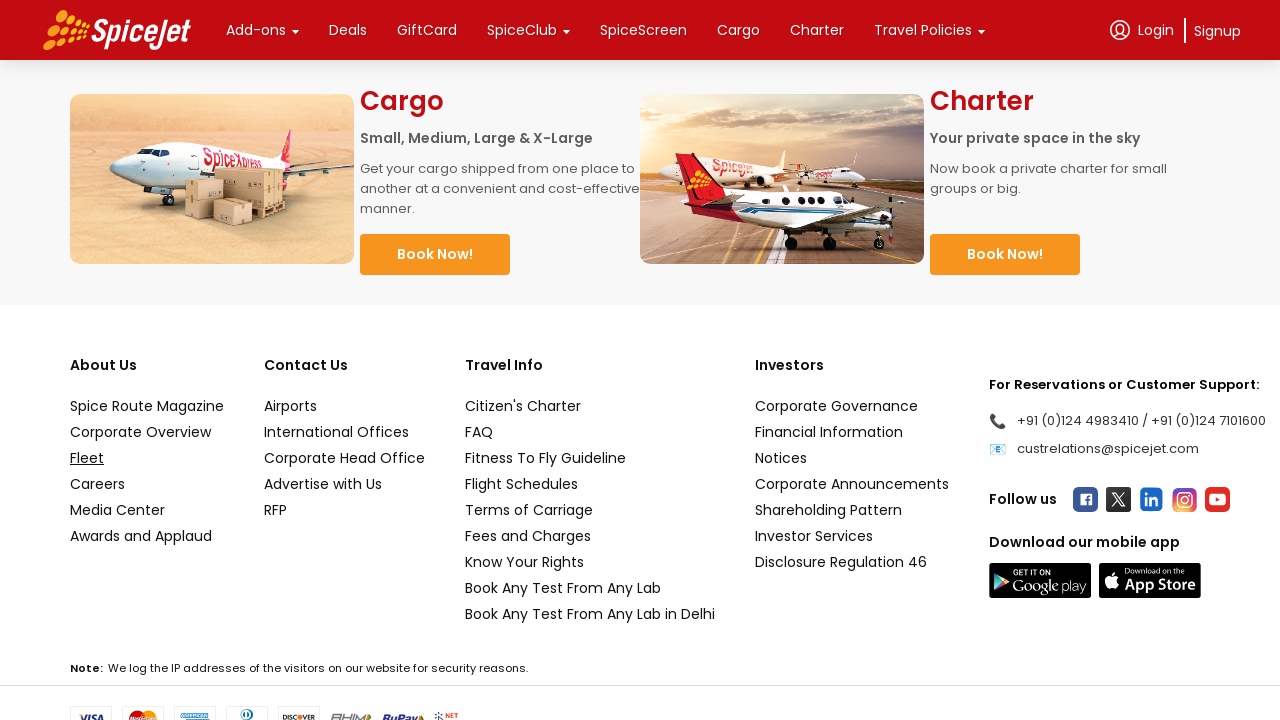

Verified that page title contains 'Fleet'
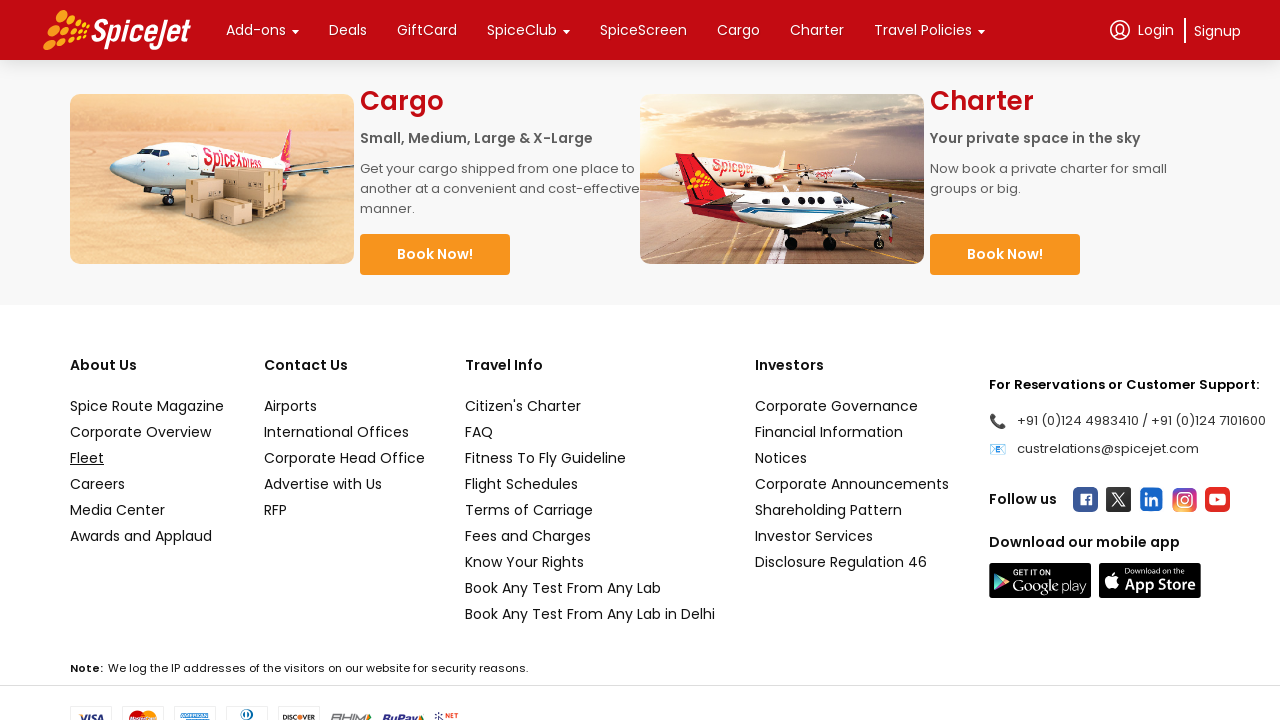

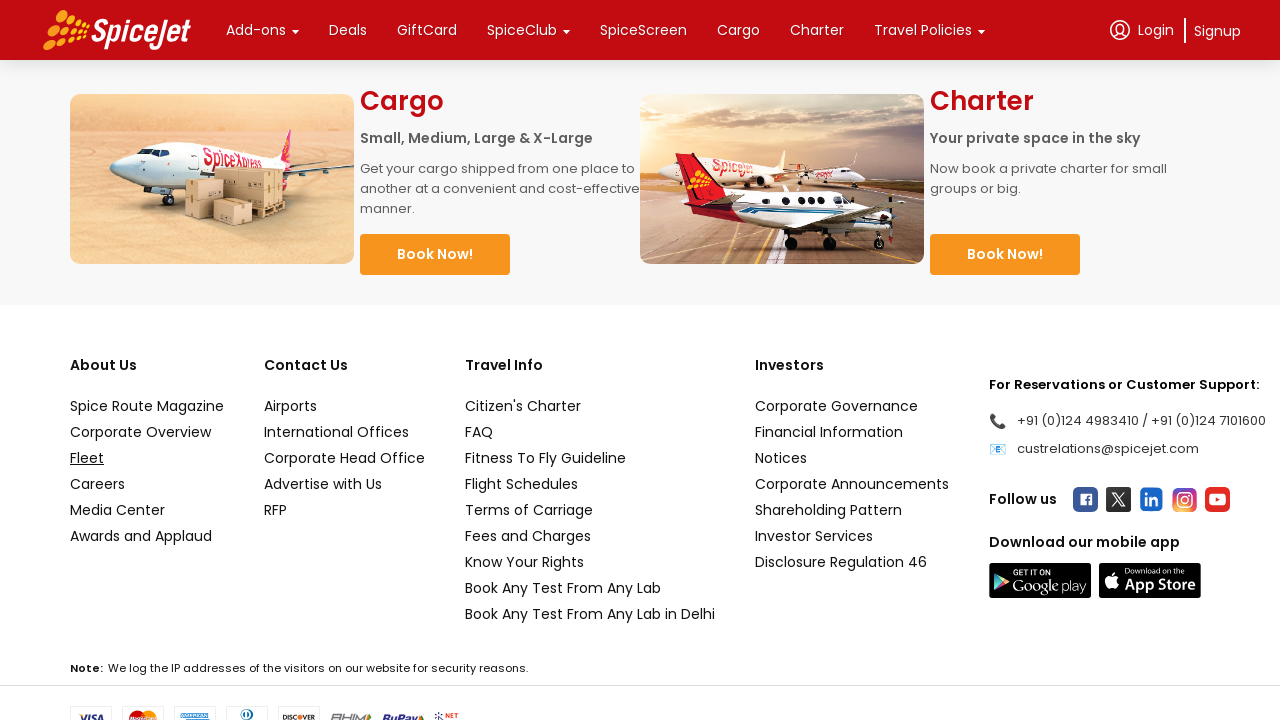